Navigates to zlti.com homepage and verifies that anchor links are present on the page

Starting URL: http://www.zlti.com

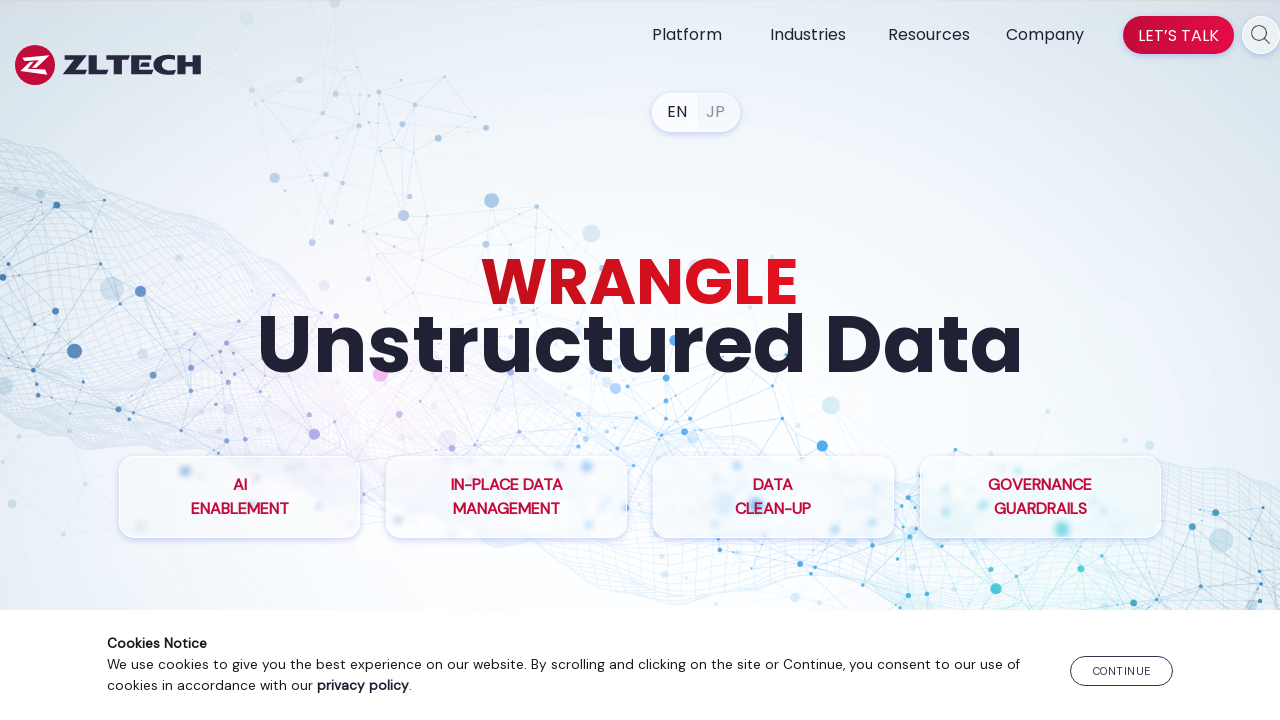

Navigated to http://www.zlti.com homepage
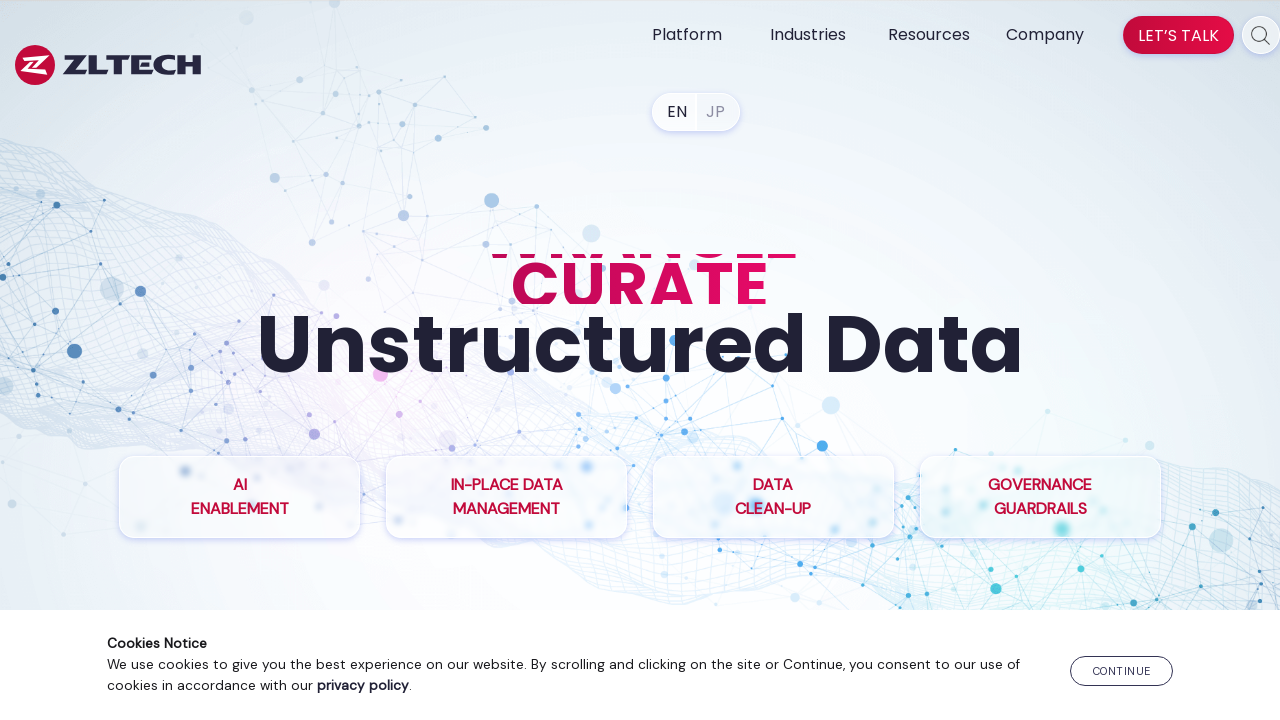

Waited for anchor links to load on the page
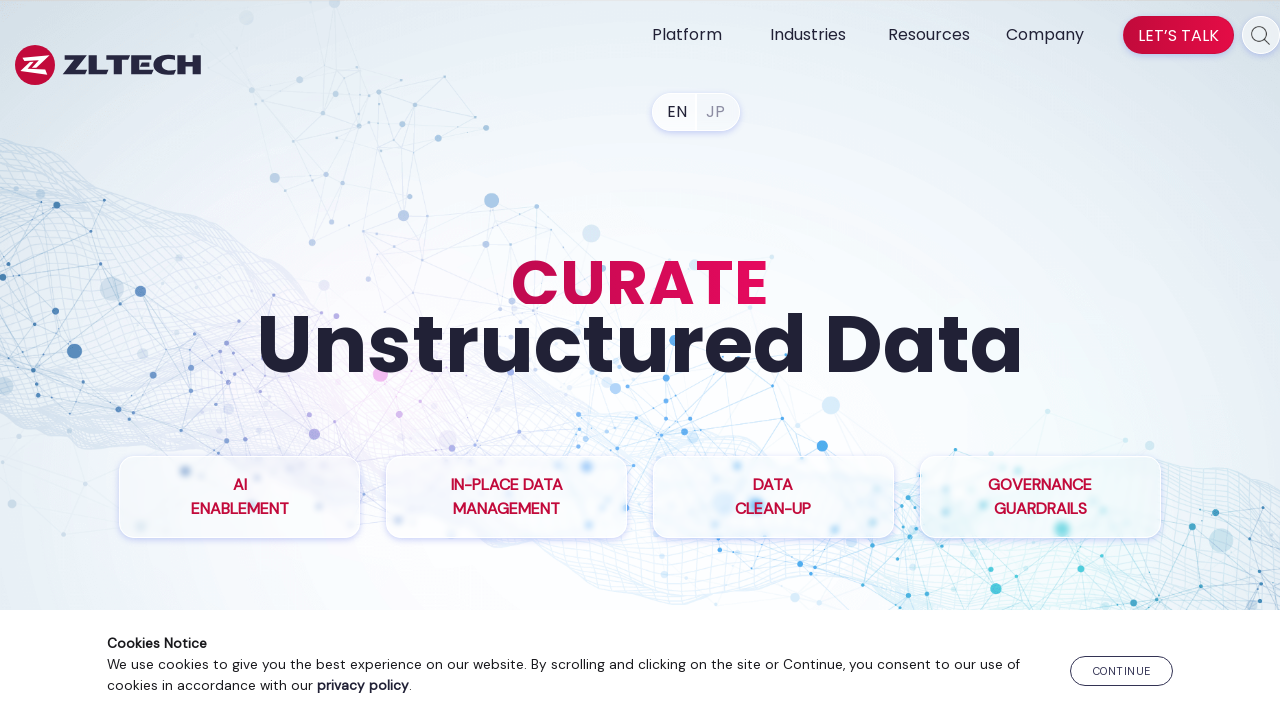

Located all anchor tags on the page
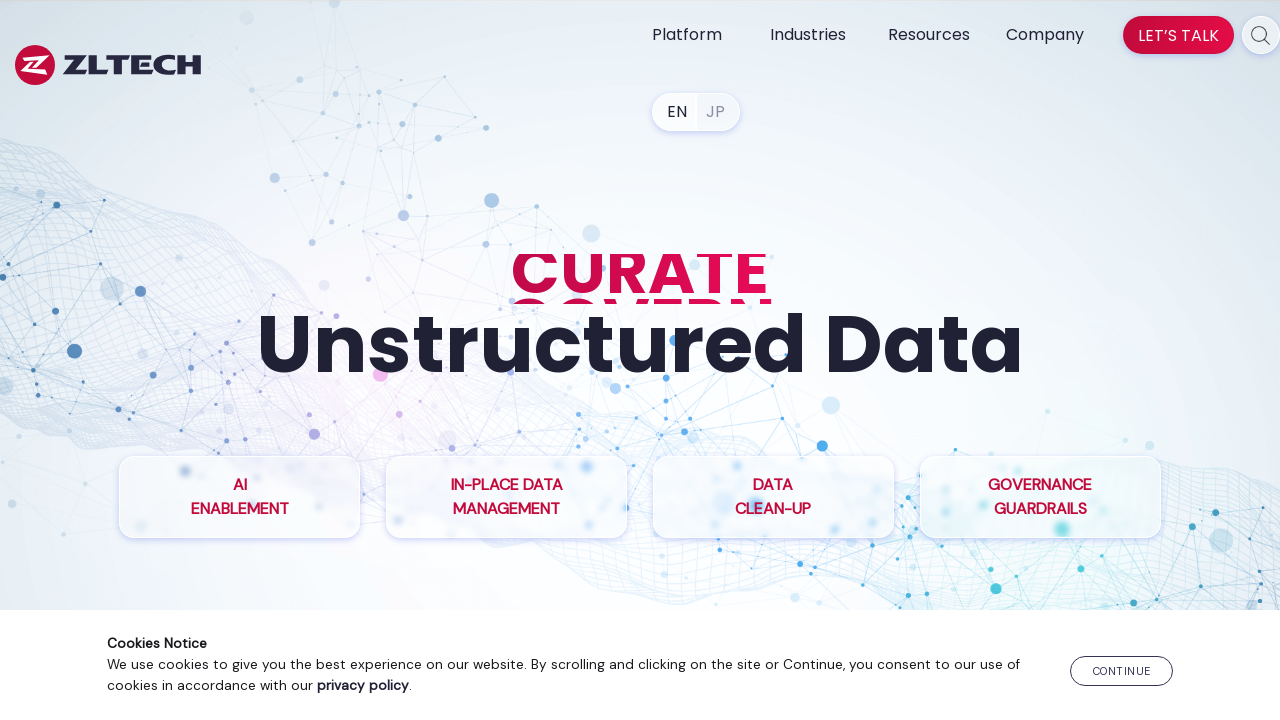

Verified that anchor links are present on the page
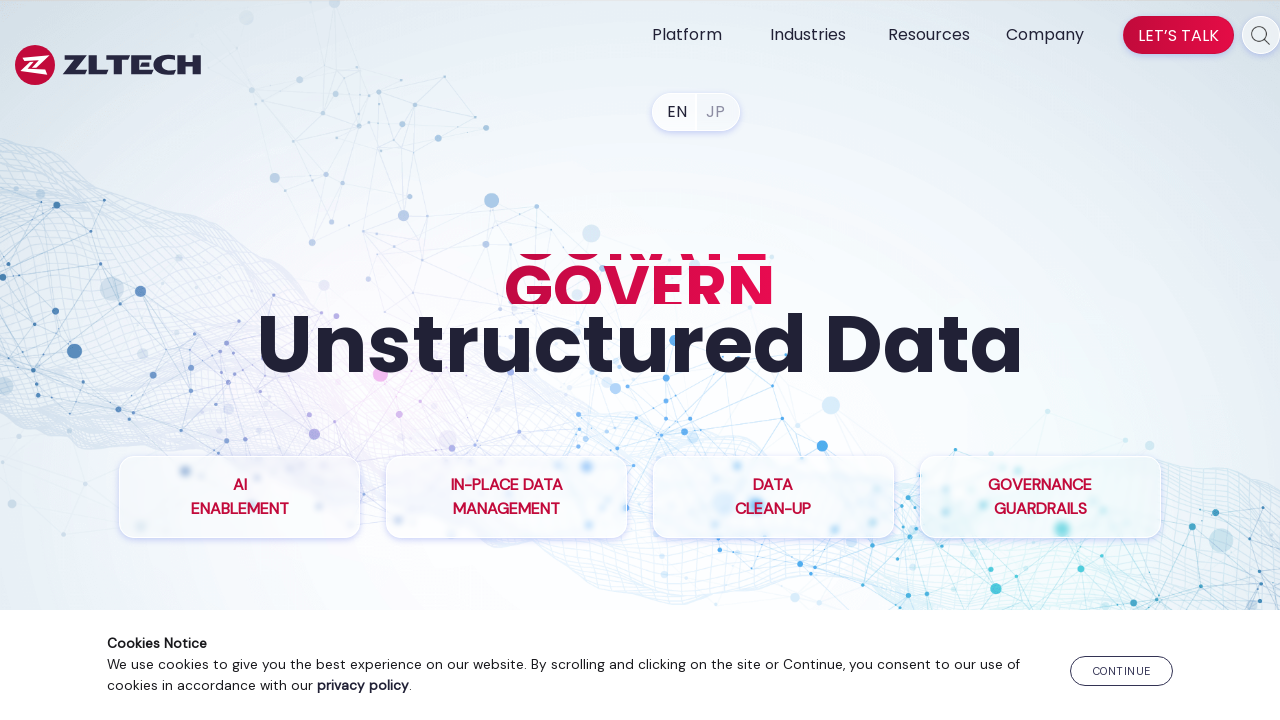

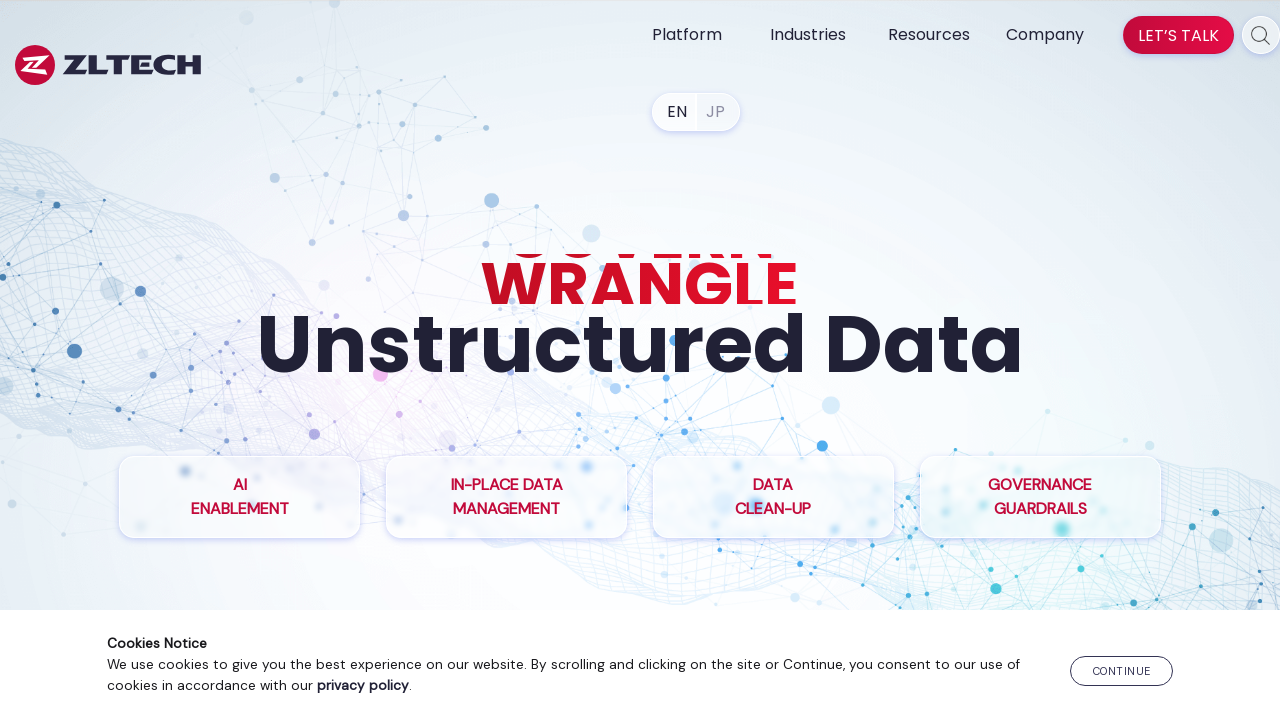